Automates a Japanese typing practice game by navigating through settings, starting the game, and typing the displayed text until the timer runs out

Starting URL: https://manabi-gakushu.benesse.ne.jp/gakushu/typing/nihongonyuryoku.html

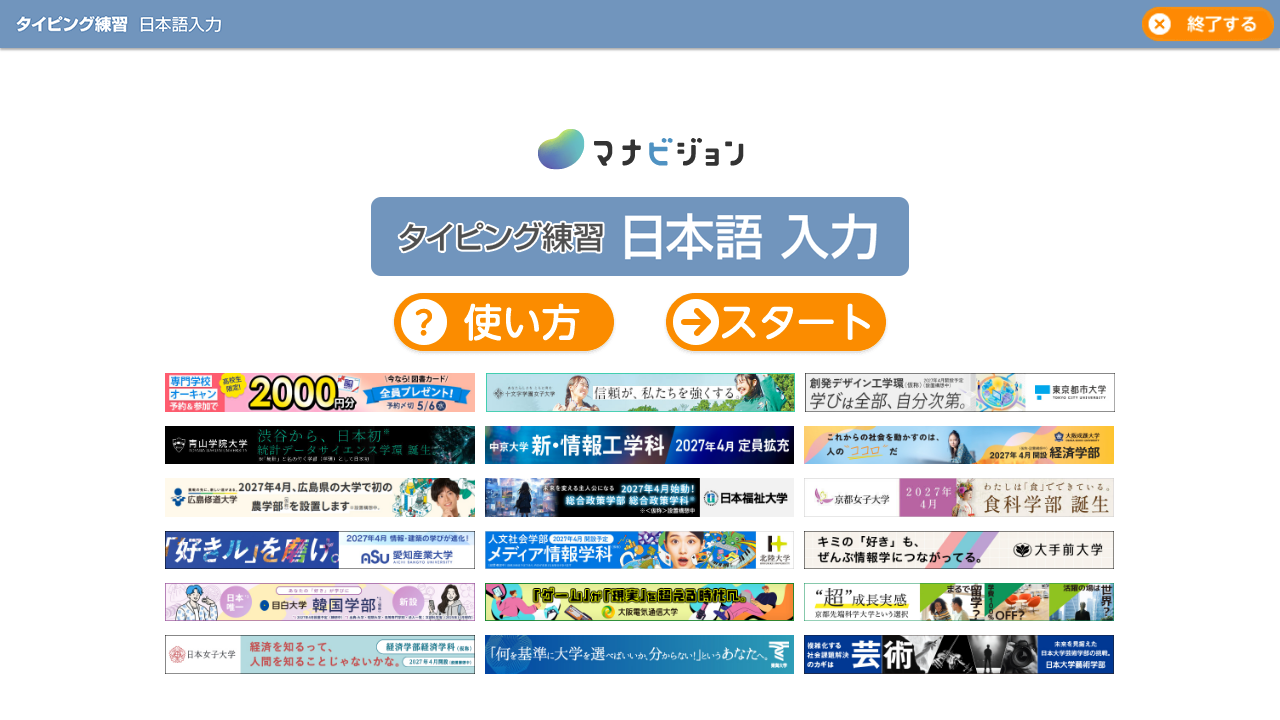

Clicked settings button to access game settings at (776, 325) on #goSettingButton
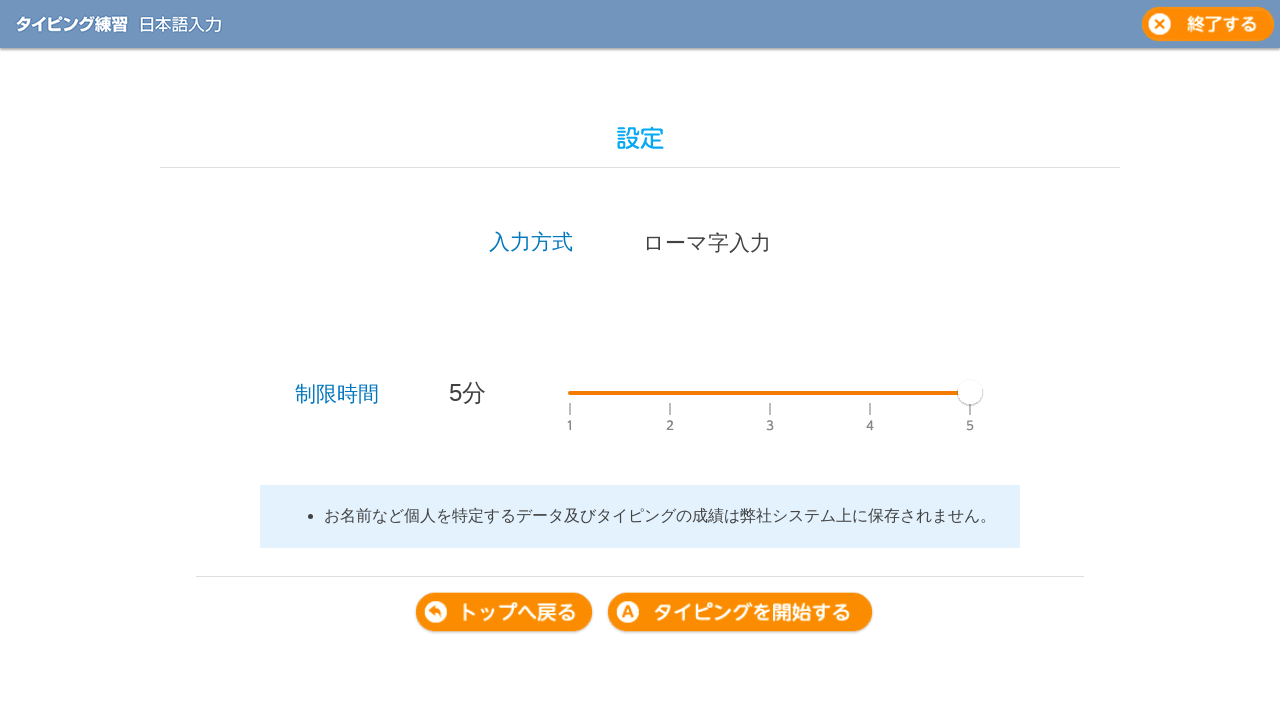

Clicked typing button to proceed to game at (740, 613) on .typingButton
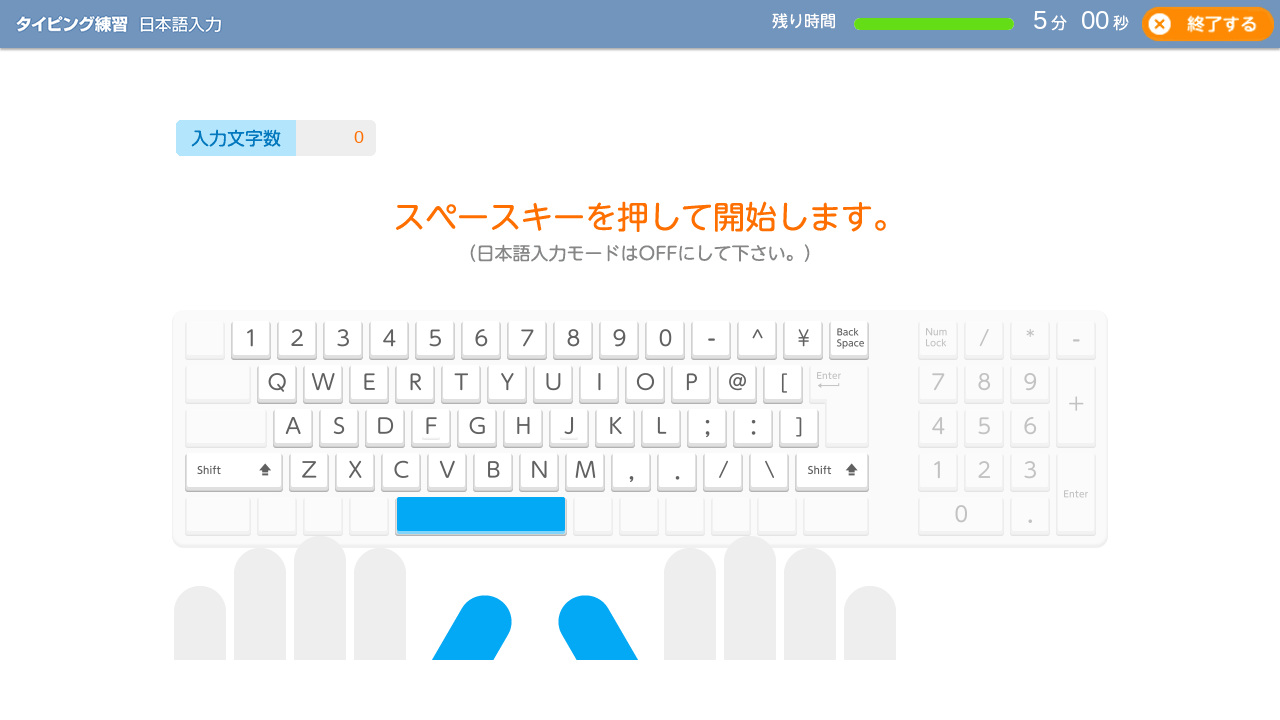

Pressed space to start the typing game
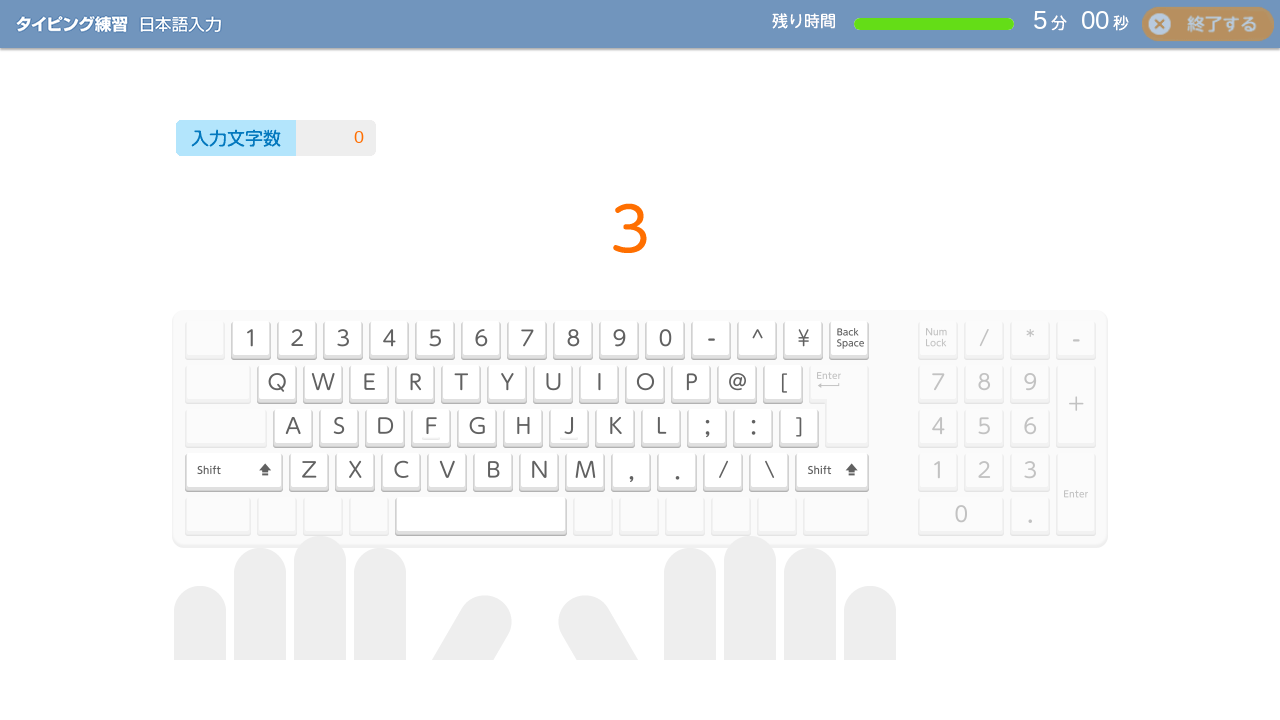

Checked timer: 5:00
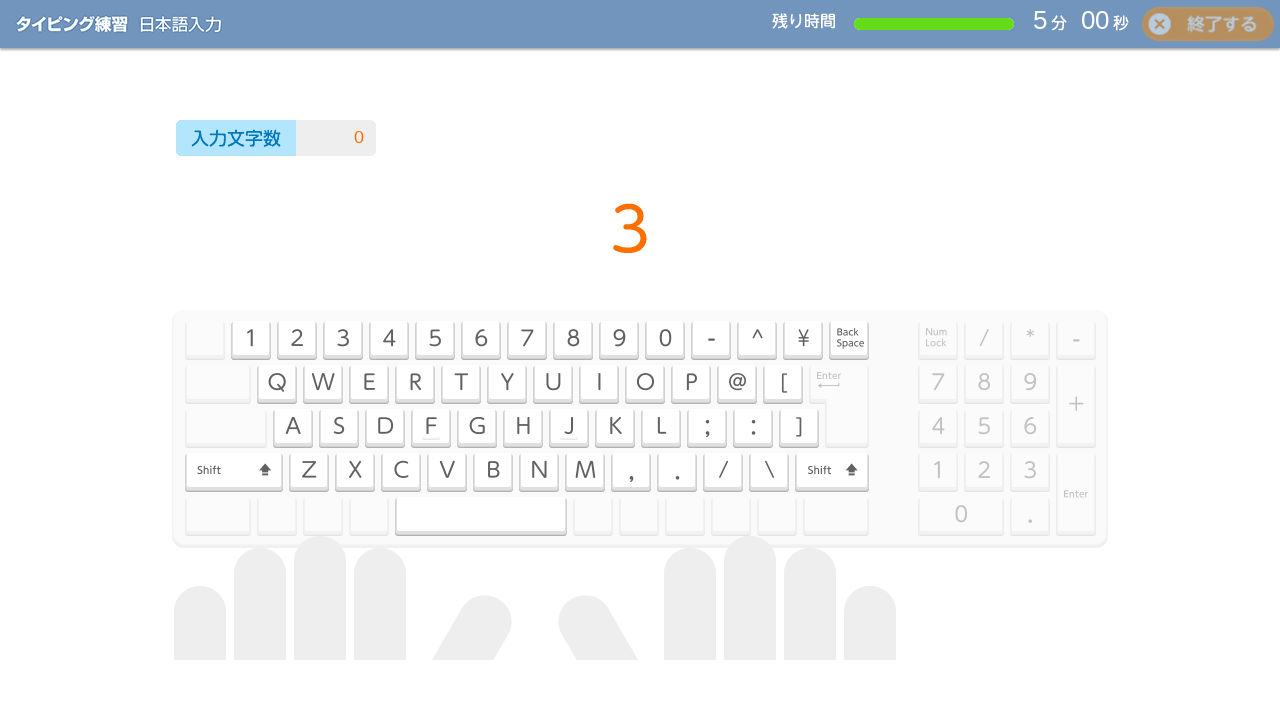

Checked timer: 5:00
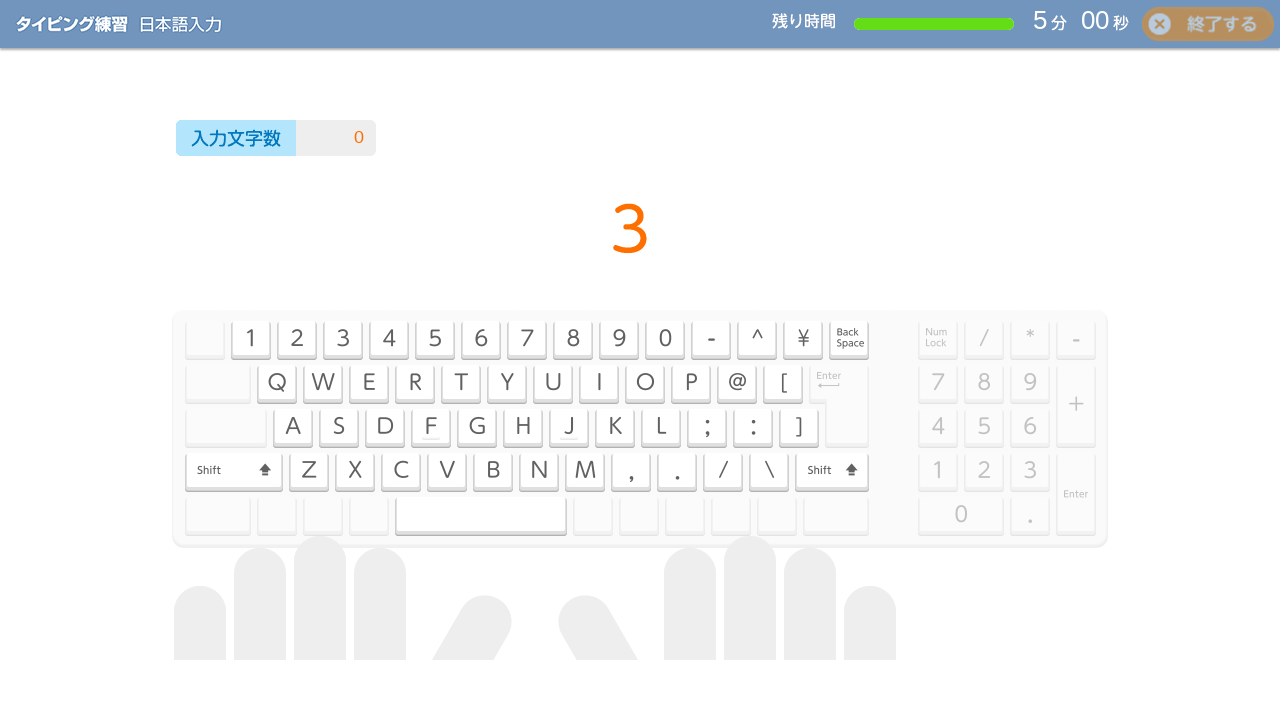

Checked timer: 5:00
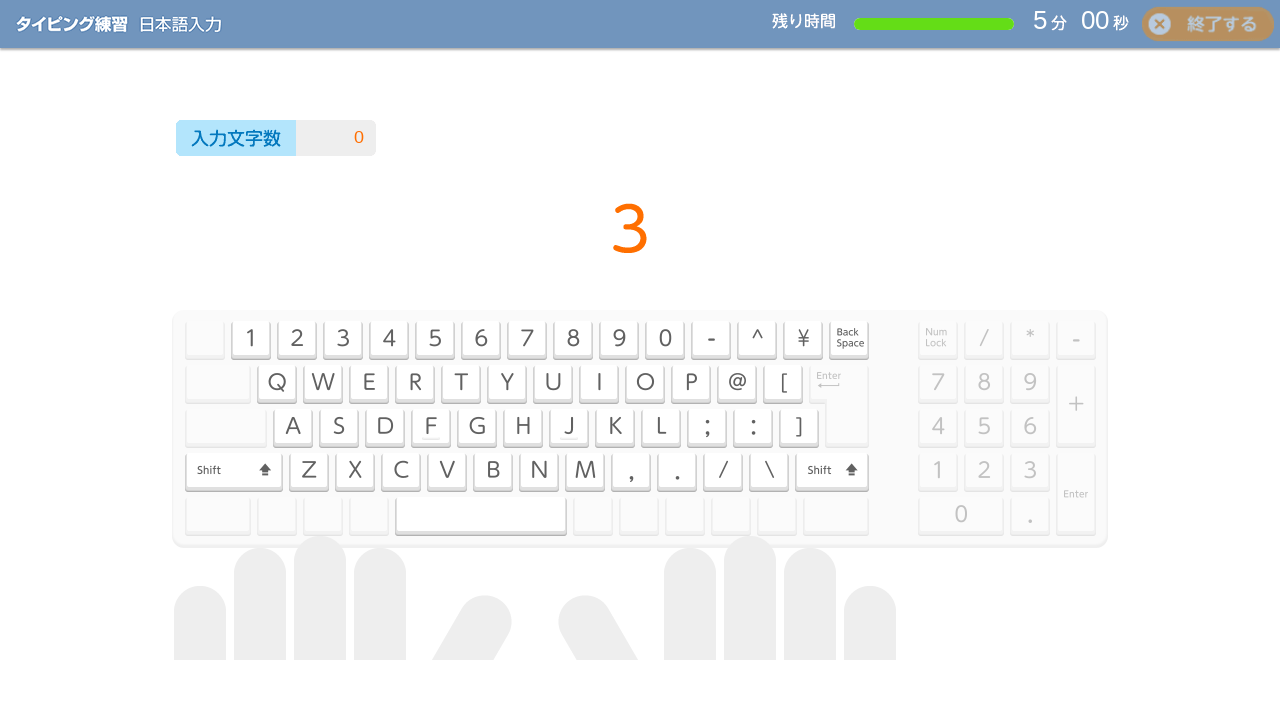

Checked timer: 5:00
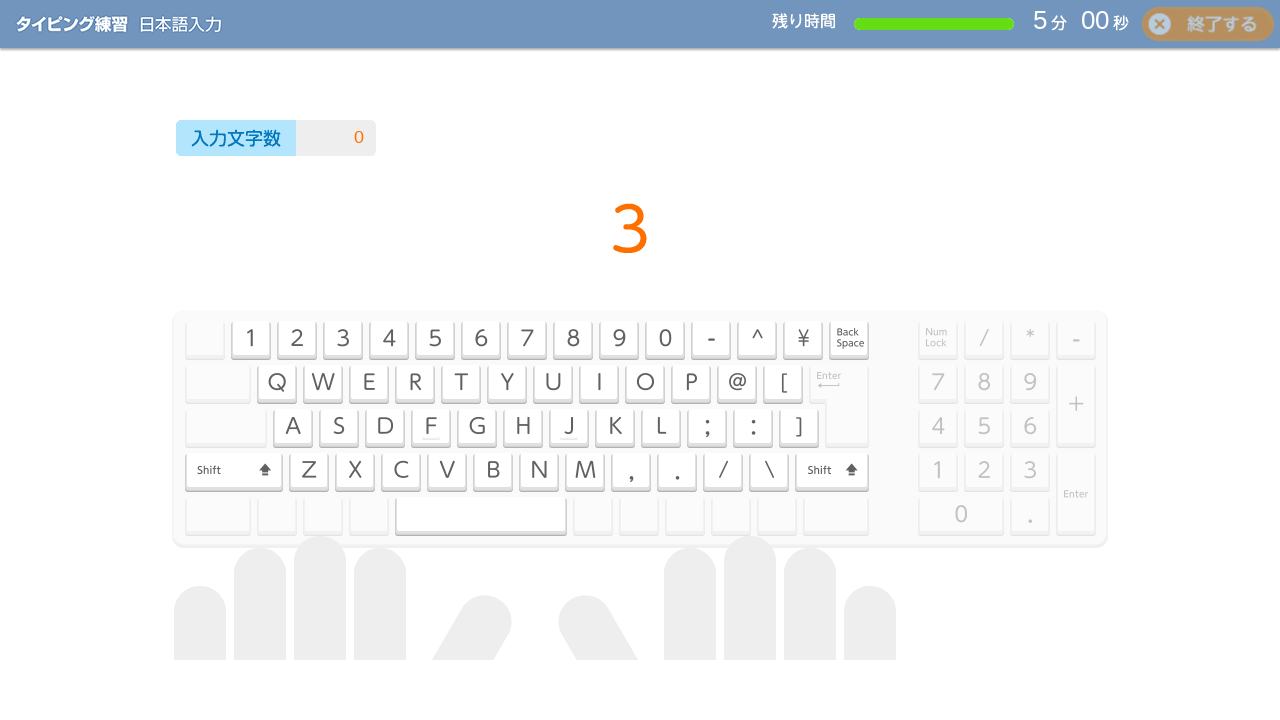

Checked timer: 5:00
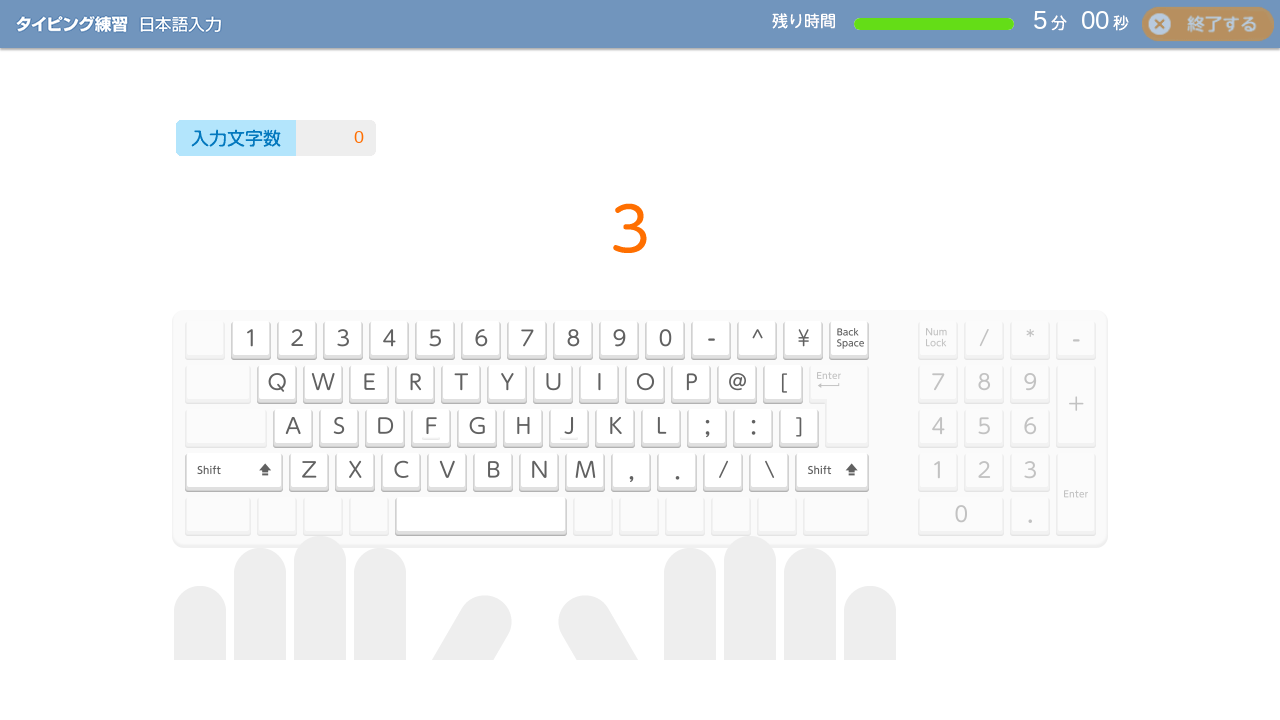

Checked timer: 5:00
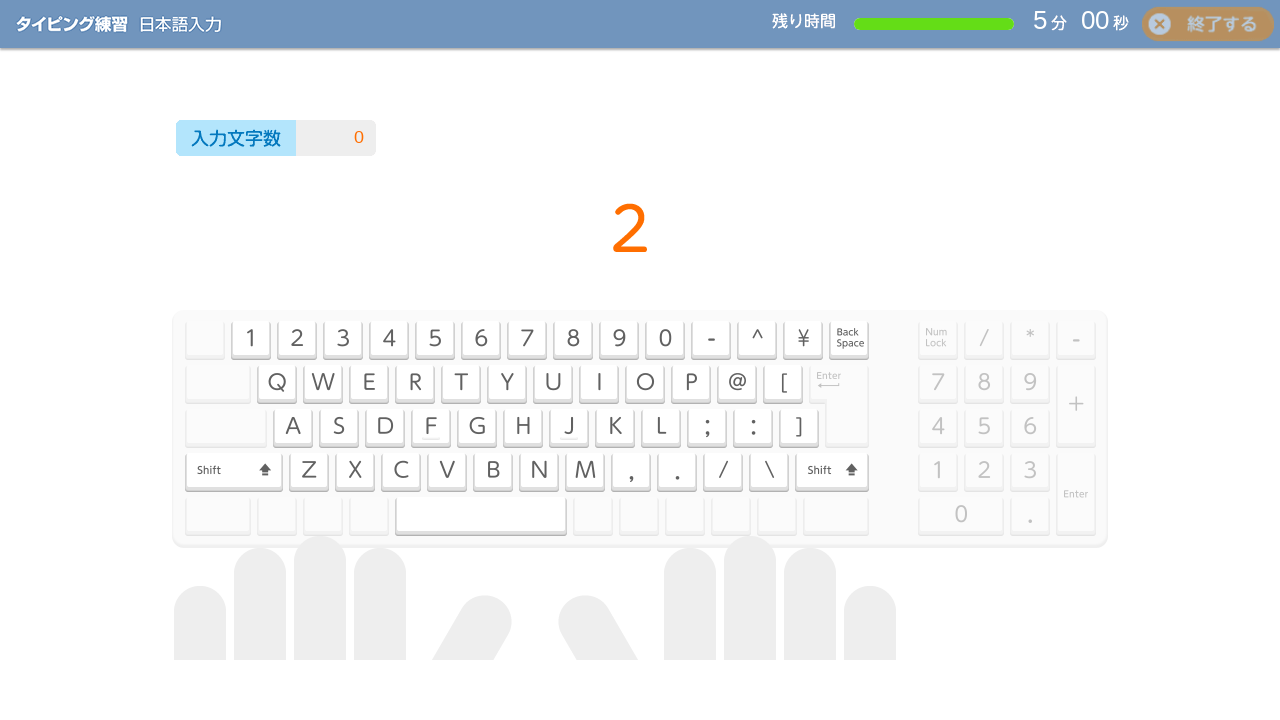

Checked timer: 5:00
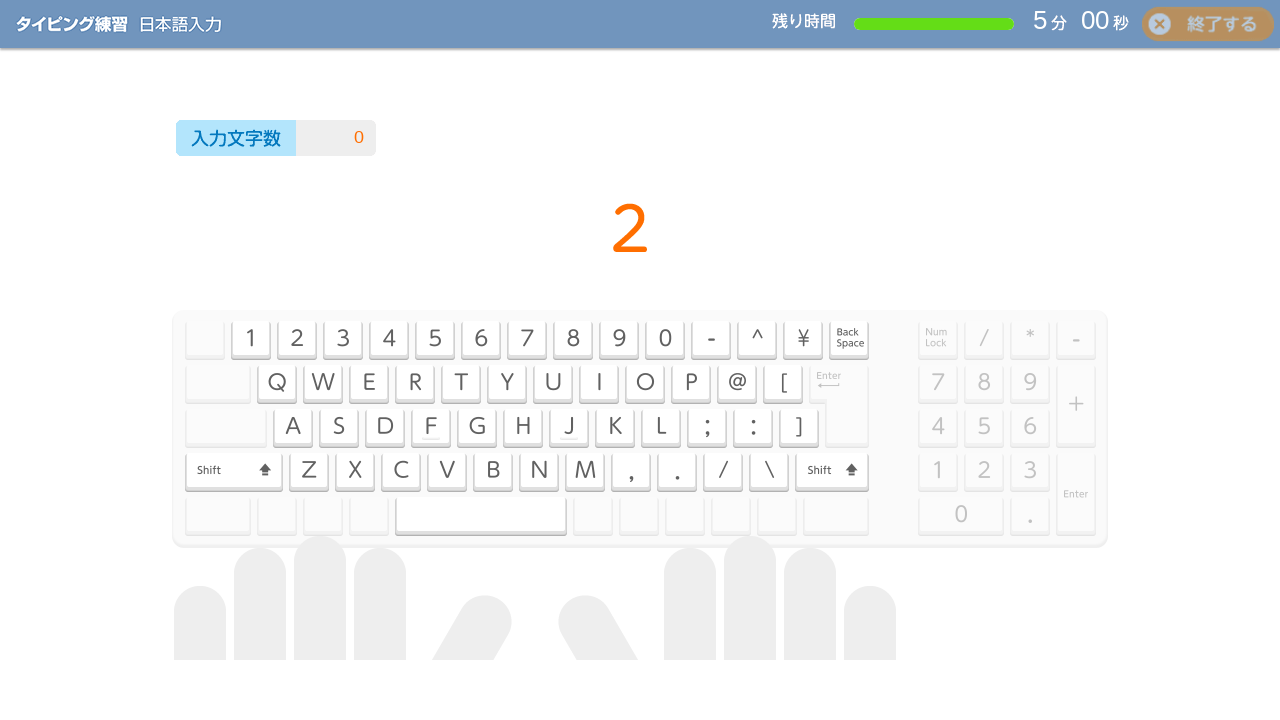

Checked timer: 5:00
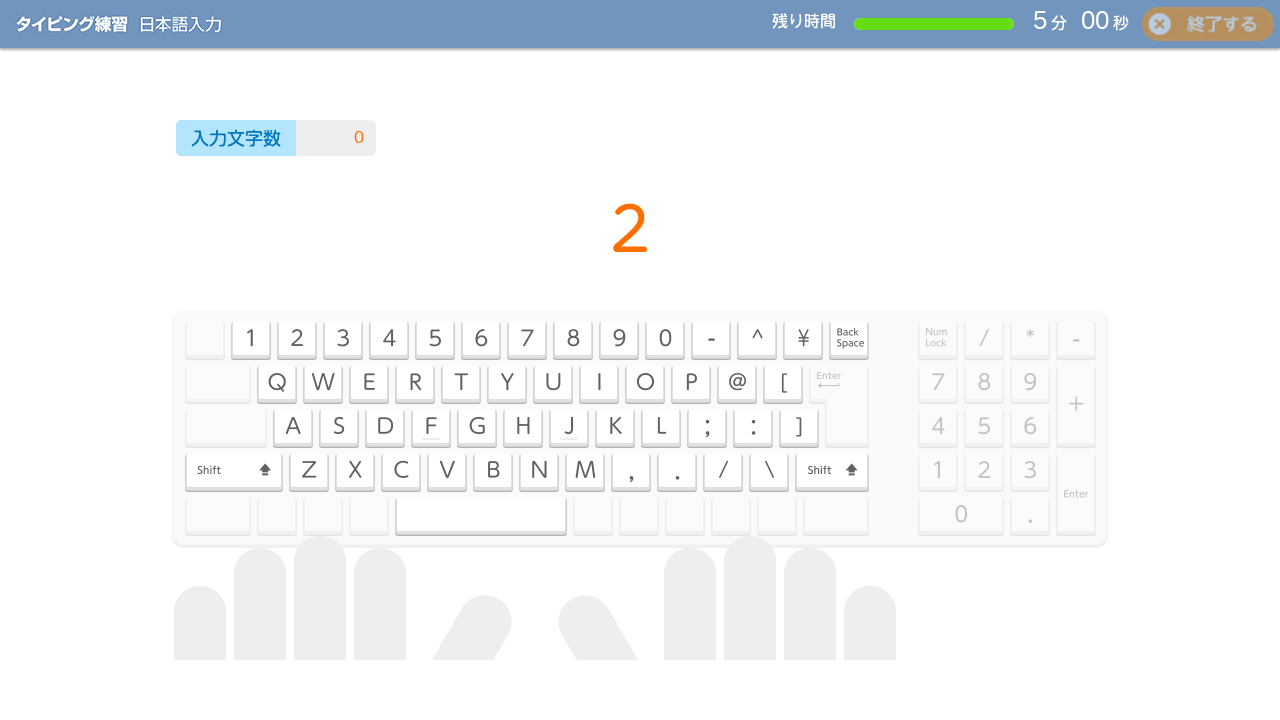

Checked timer: 5:00
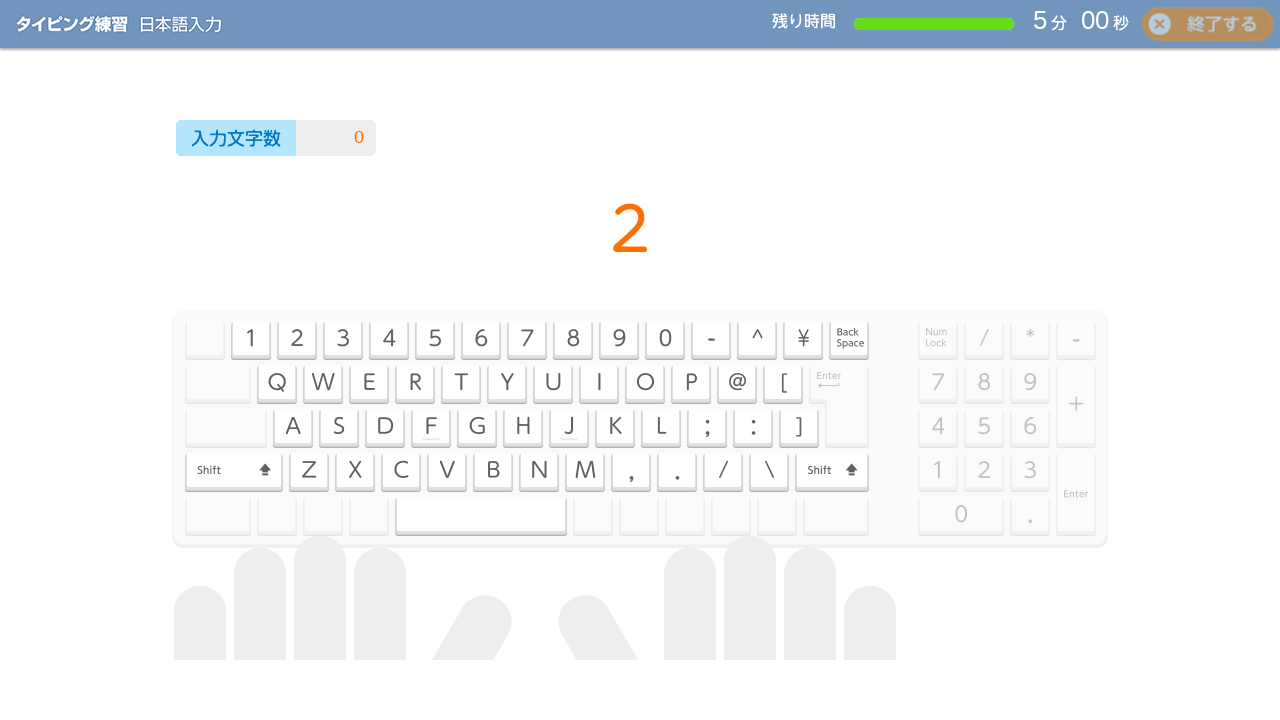

Checked timer: 5:00
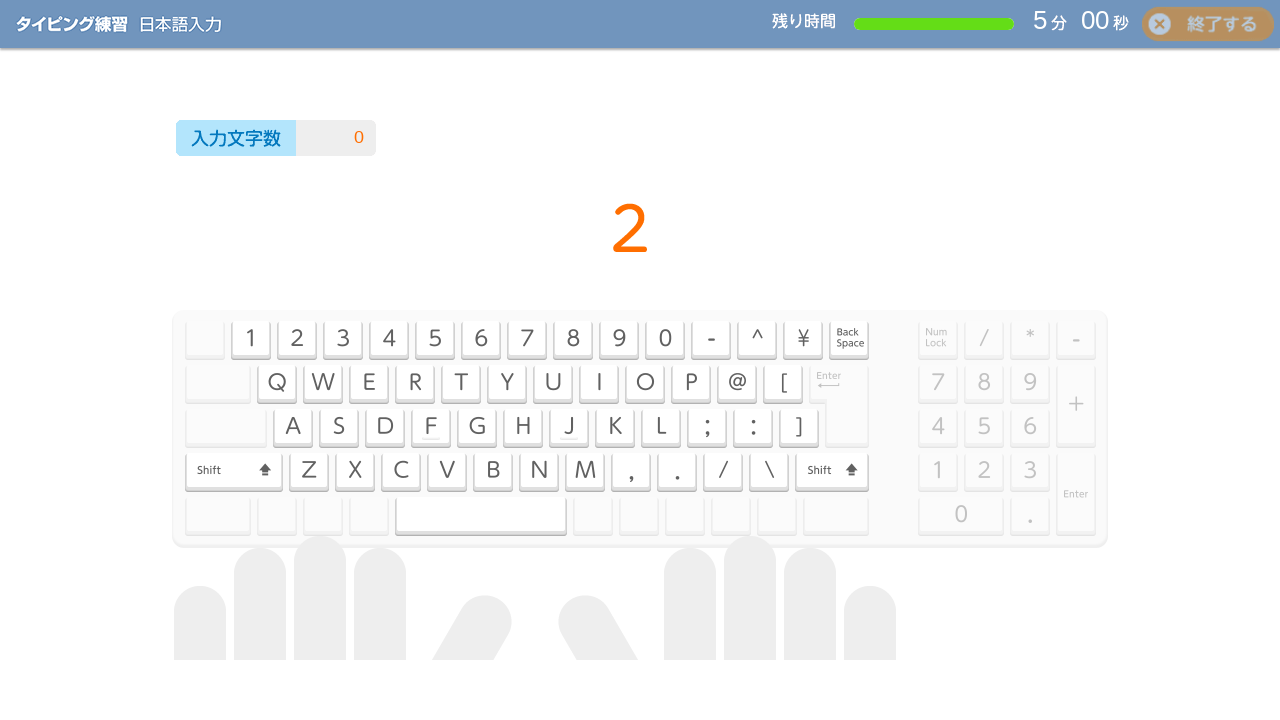

Waited 2 seconds to view final game result
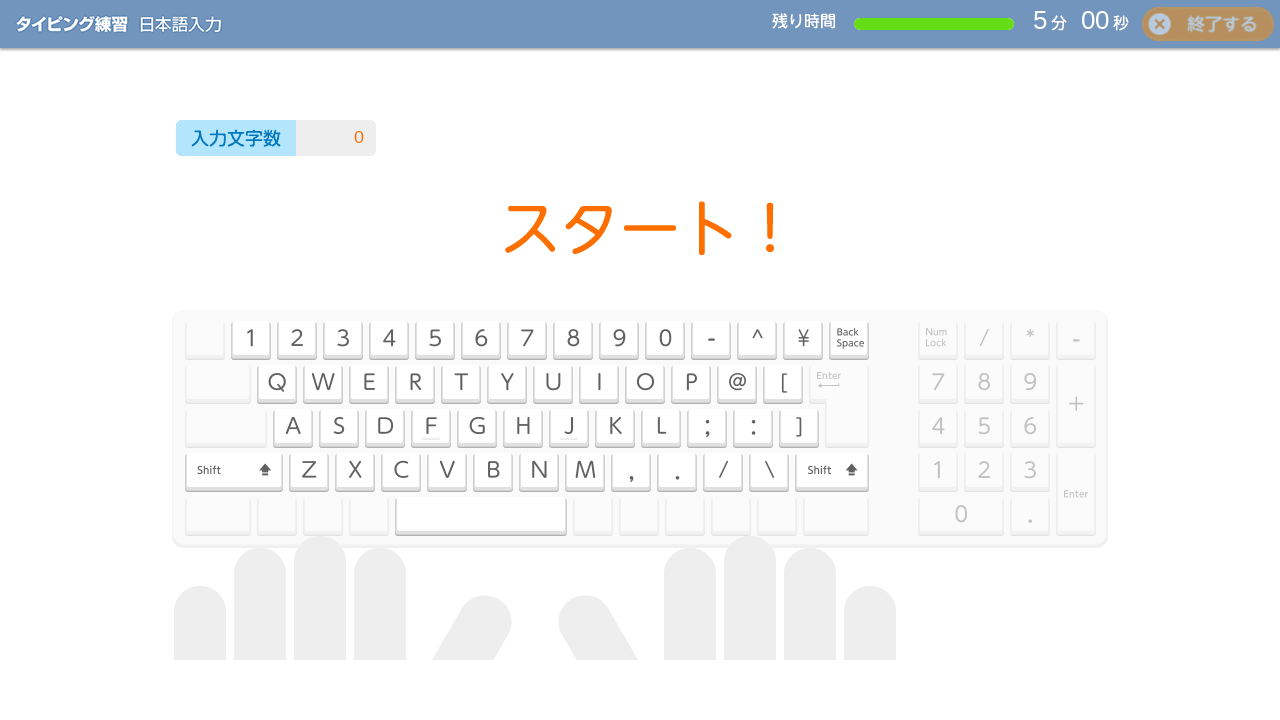

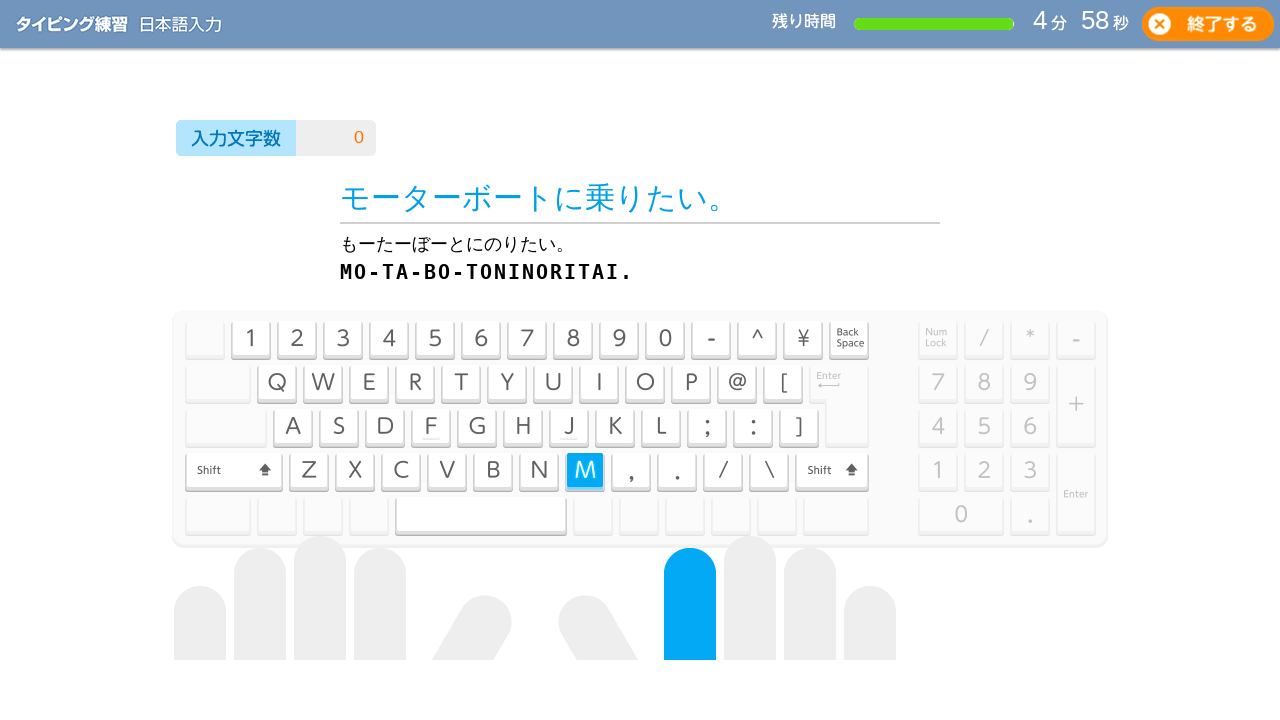